Tests JavaScript alert popup handling by clicking a button that triggers an alert and then accepting the alert dialog

Starting URL: https://demoqa.com/alerts

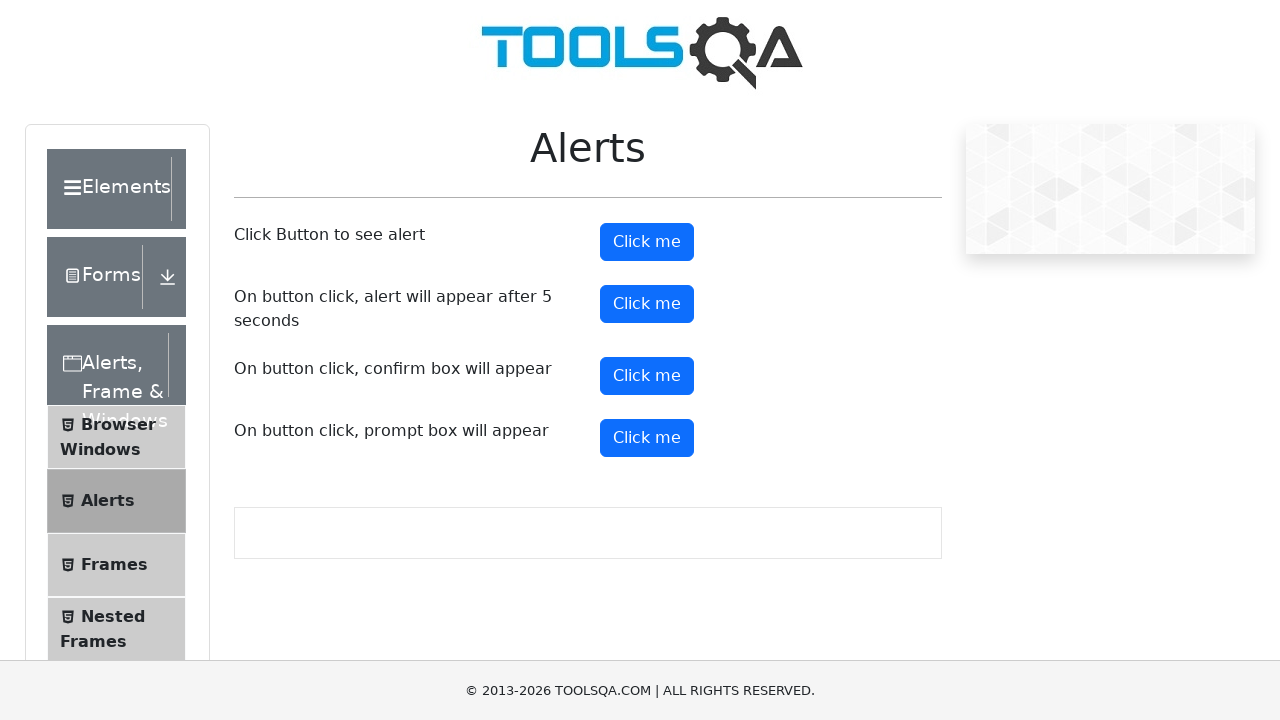

Clicked alert button to trigger JavaScript alert at (647, 242) on #alertButton
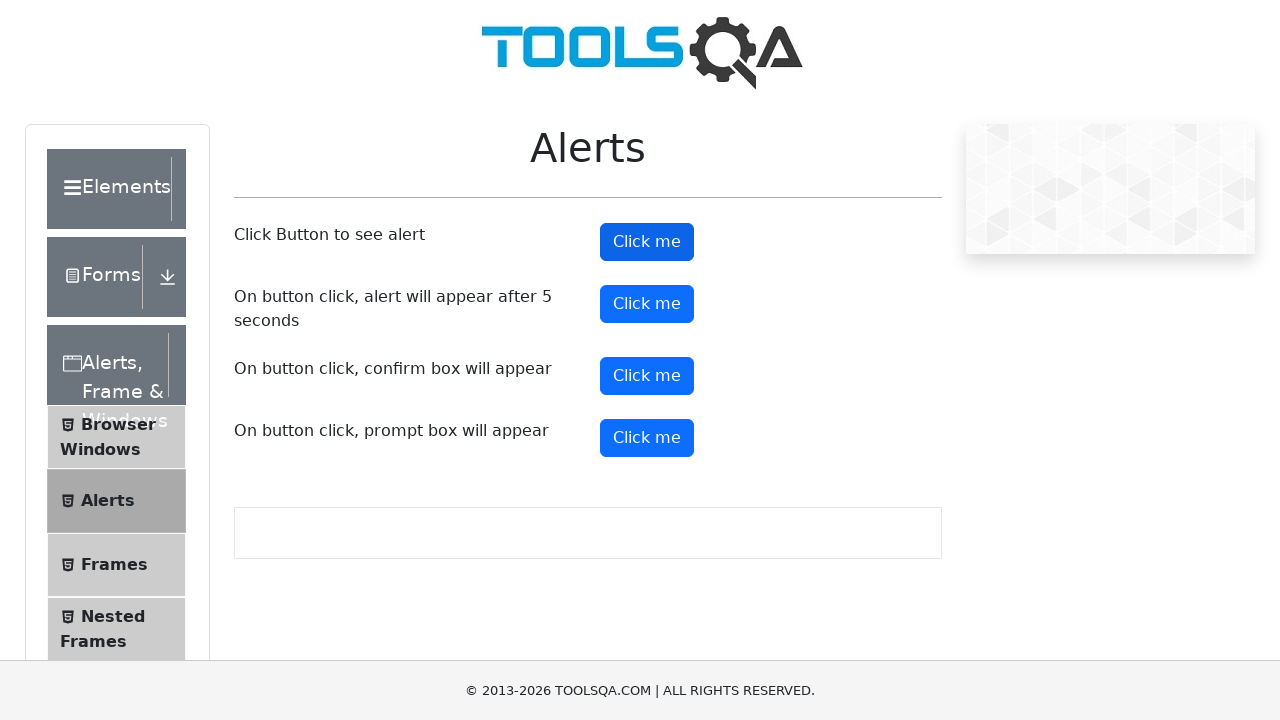

Set up dialog handler to accept alerts
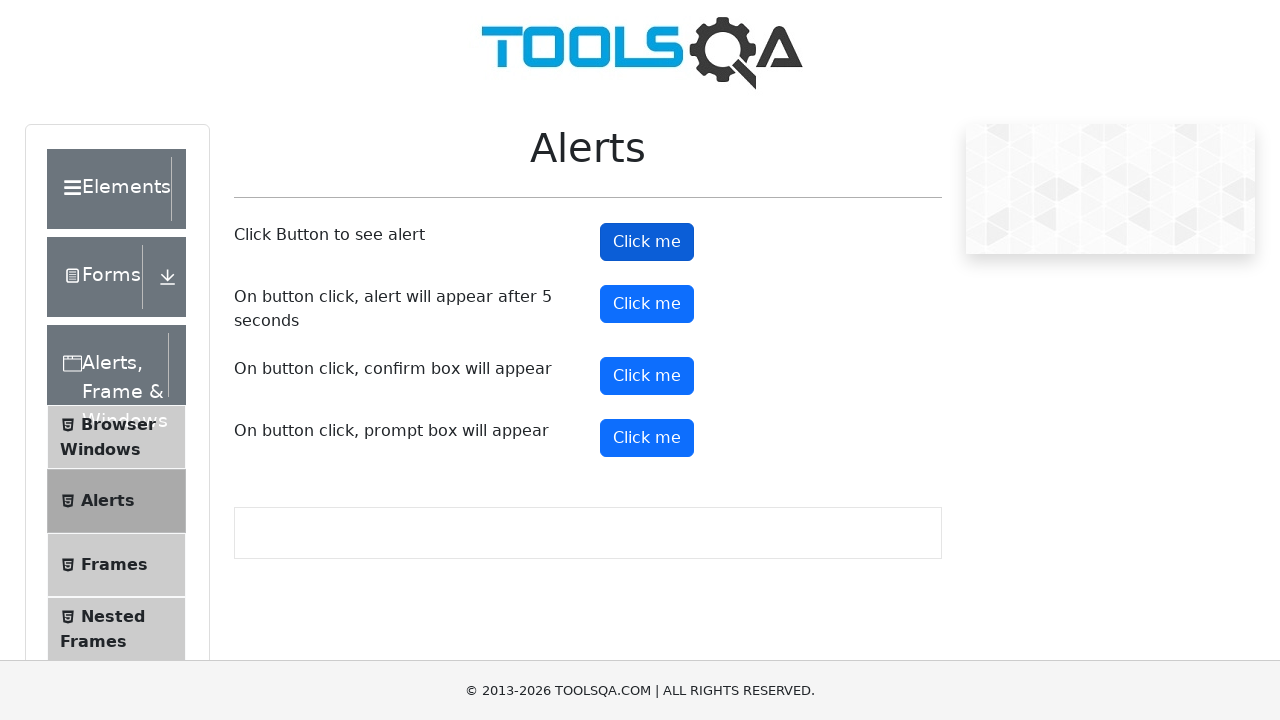

Set up one-time dialog handler to accept alert
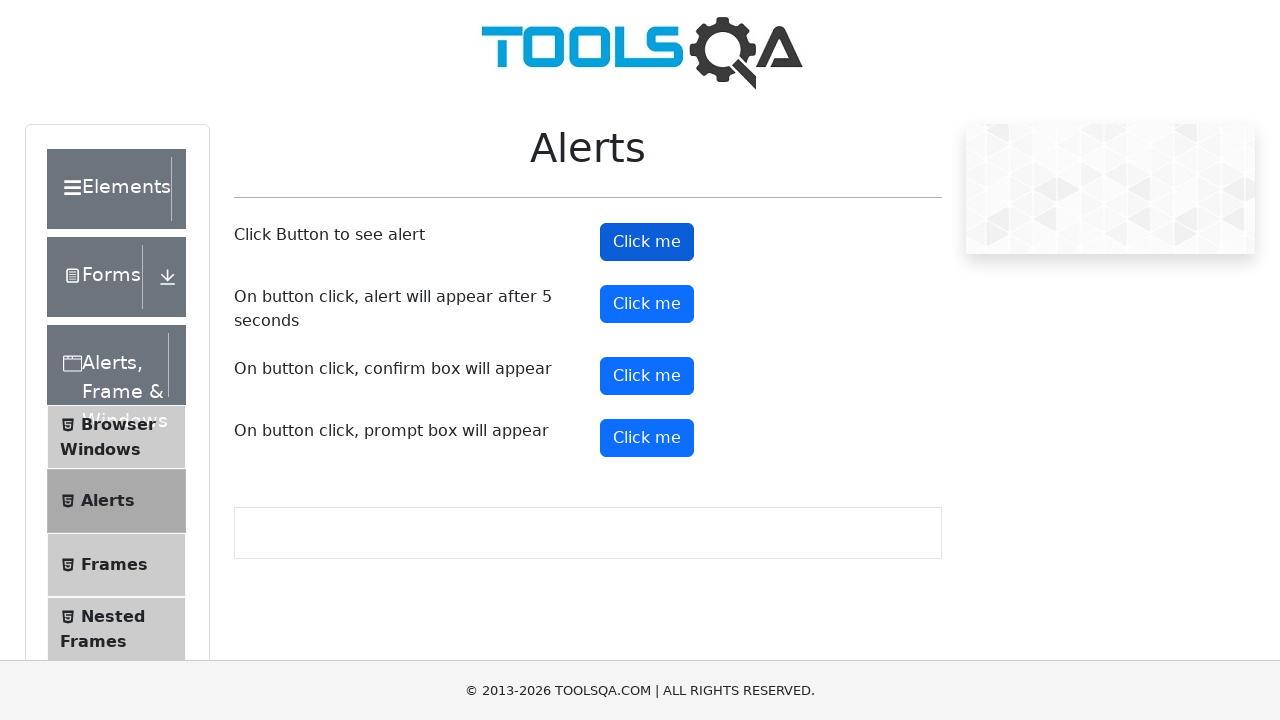

Clicked alert button with dialog handler ready at (647, 242) on #alertButton
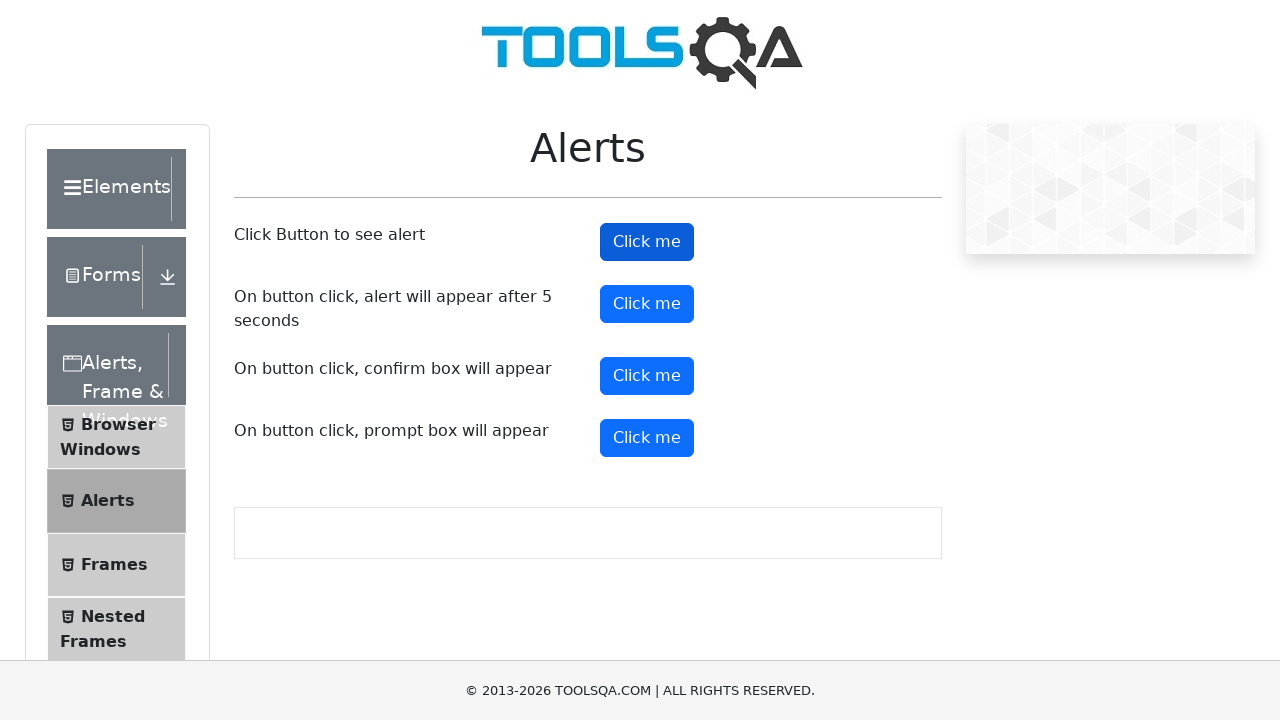

Waited for alert to be processed
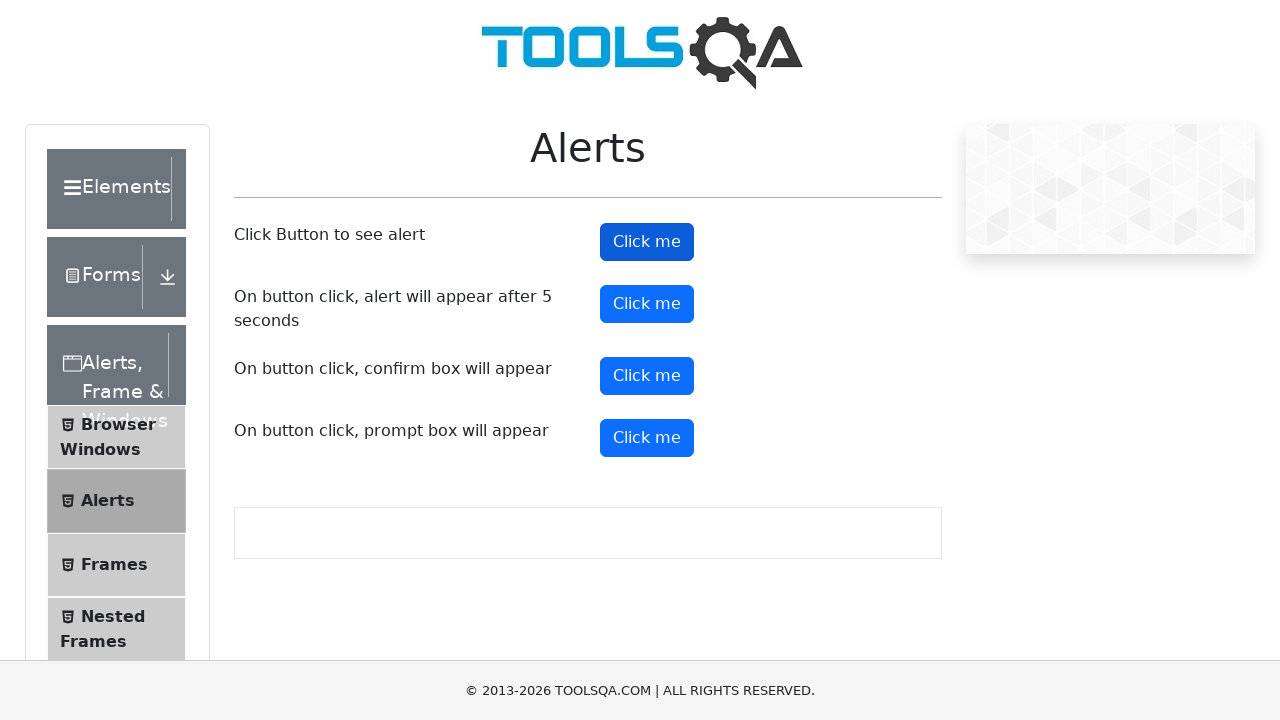

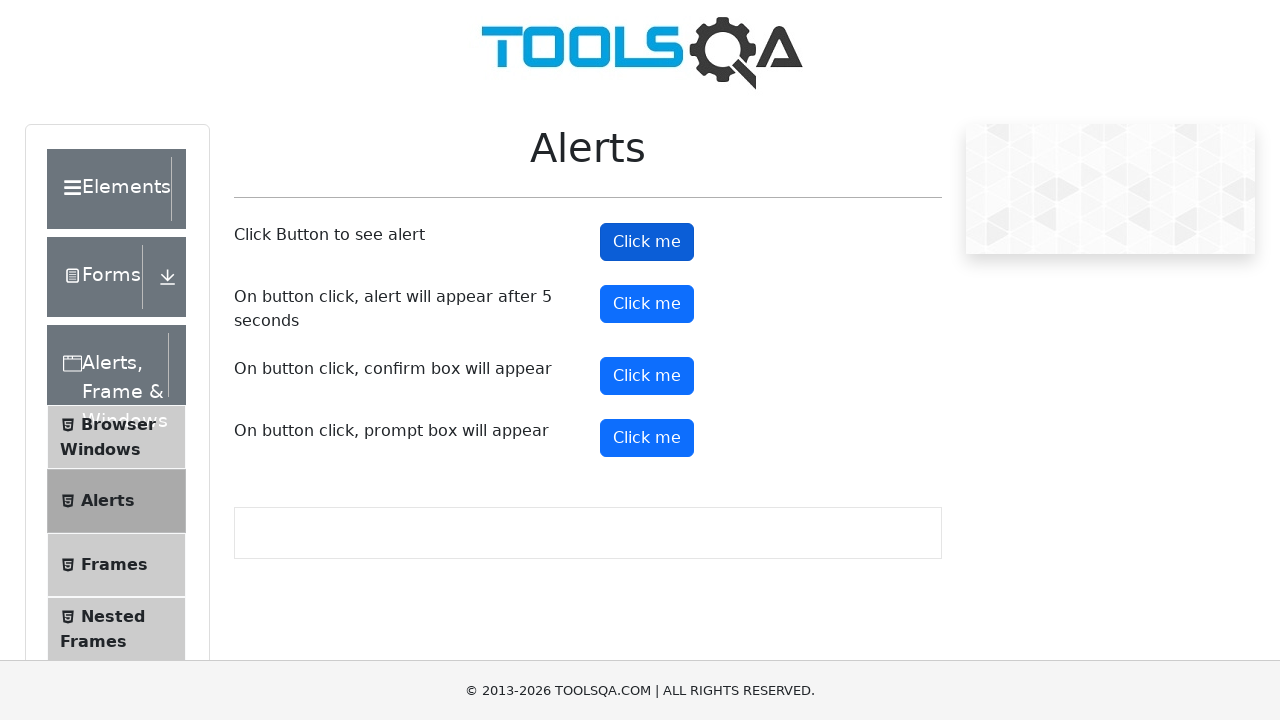